Navigates to Apple India homepage and clicks on the iPhone link in the navigation

Starting URL: https://www.apple.com/in/

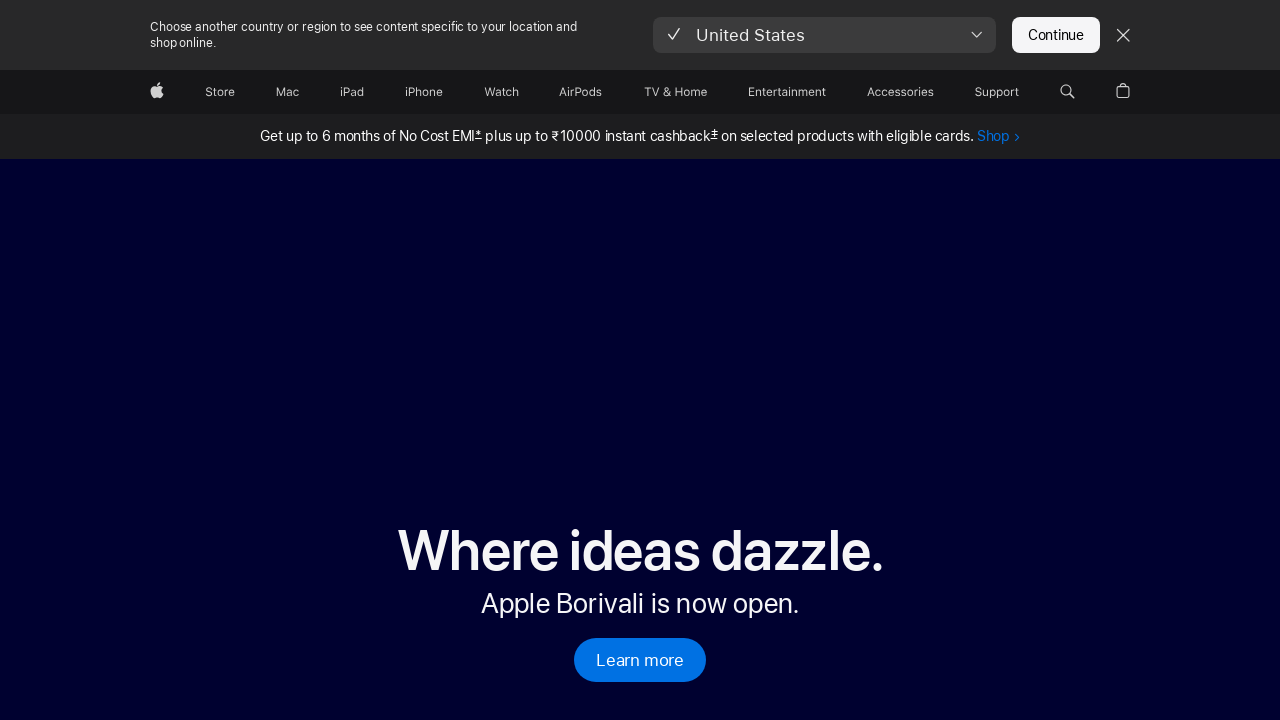

Navigated to Apple India homepage
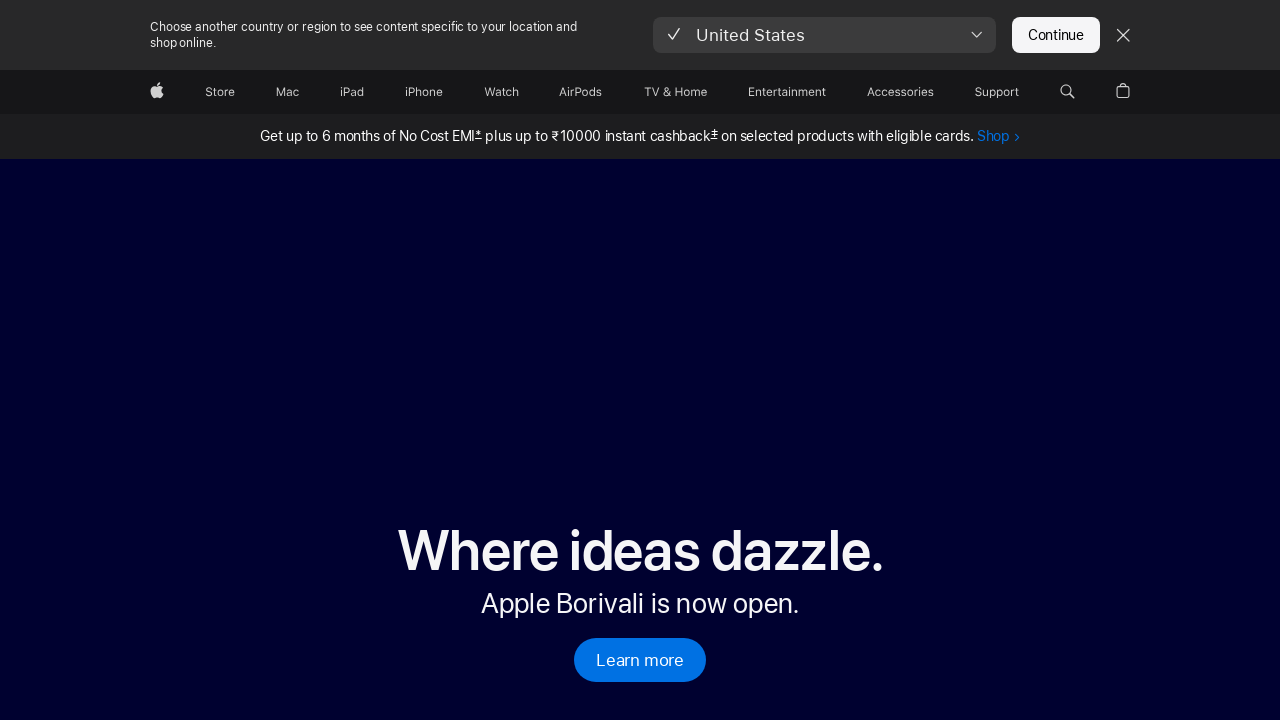

Clicked on iPhone link in navigation at (424, 92) on a[href='/in/iphone/']
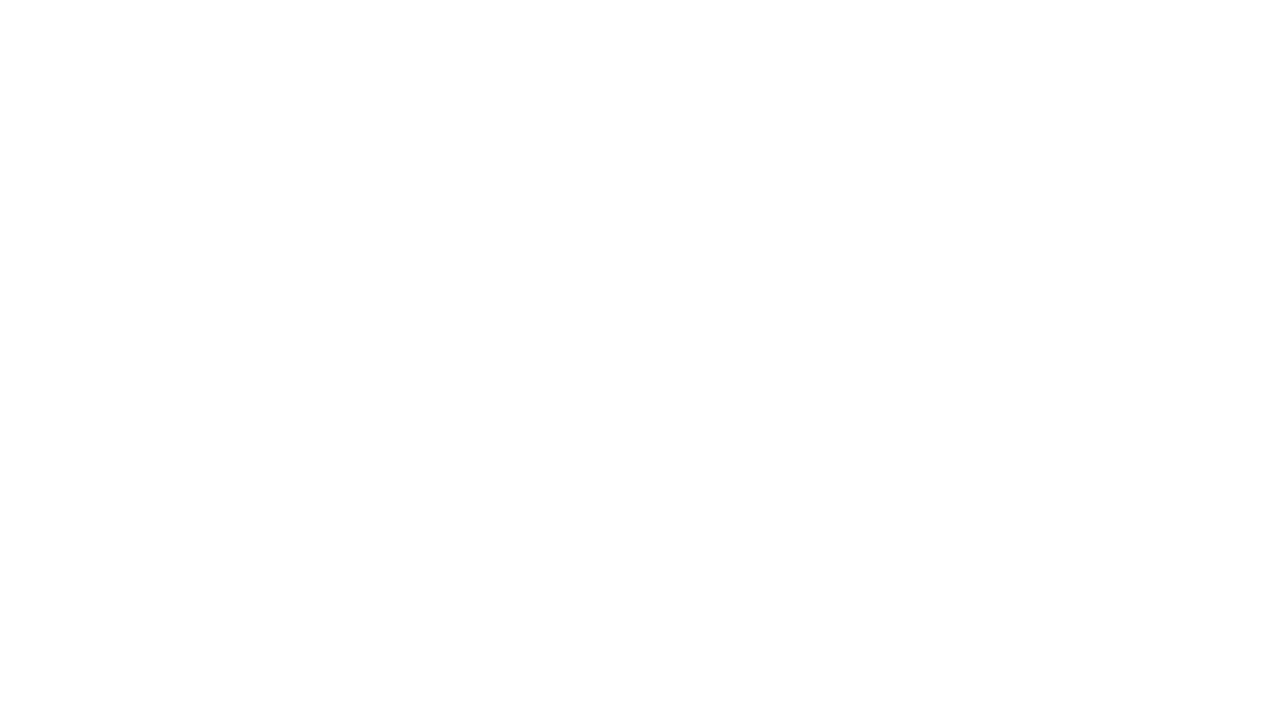

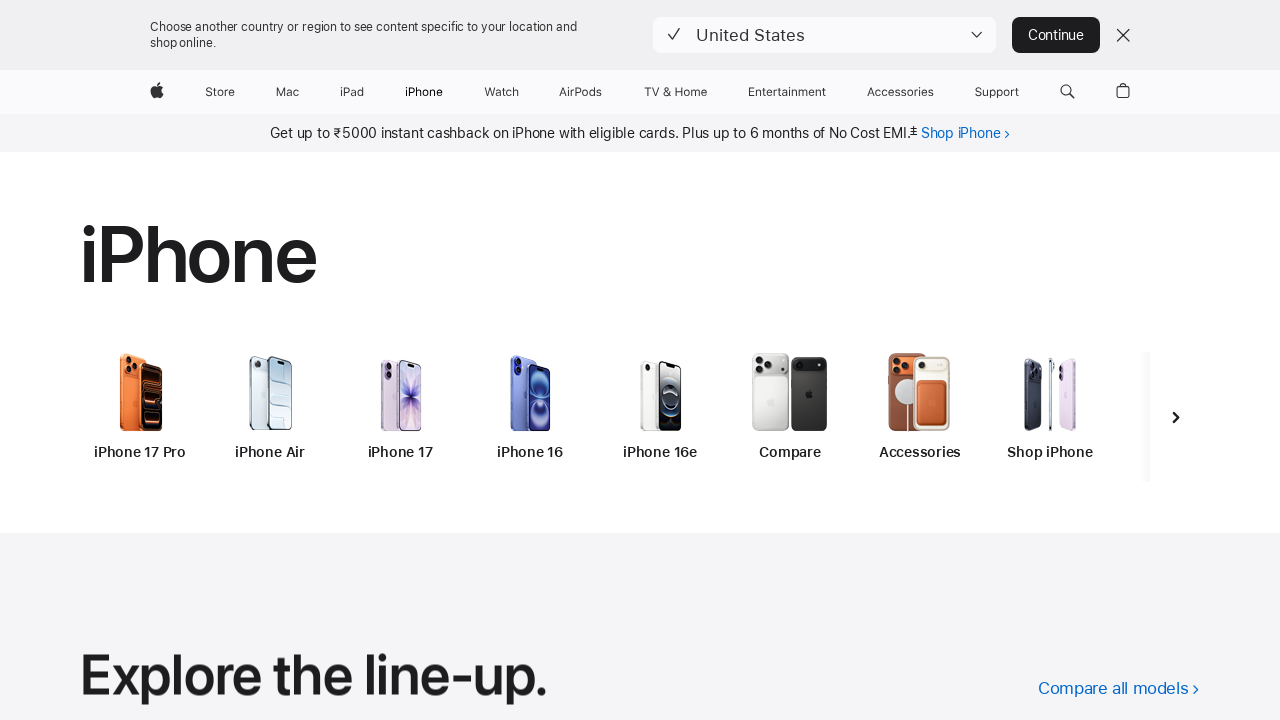